Measures page load time by waiting for page to load completely

Starting URL: https://www.flipkart.com/

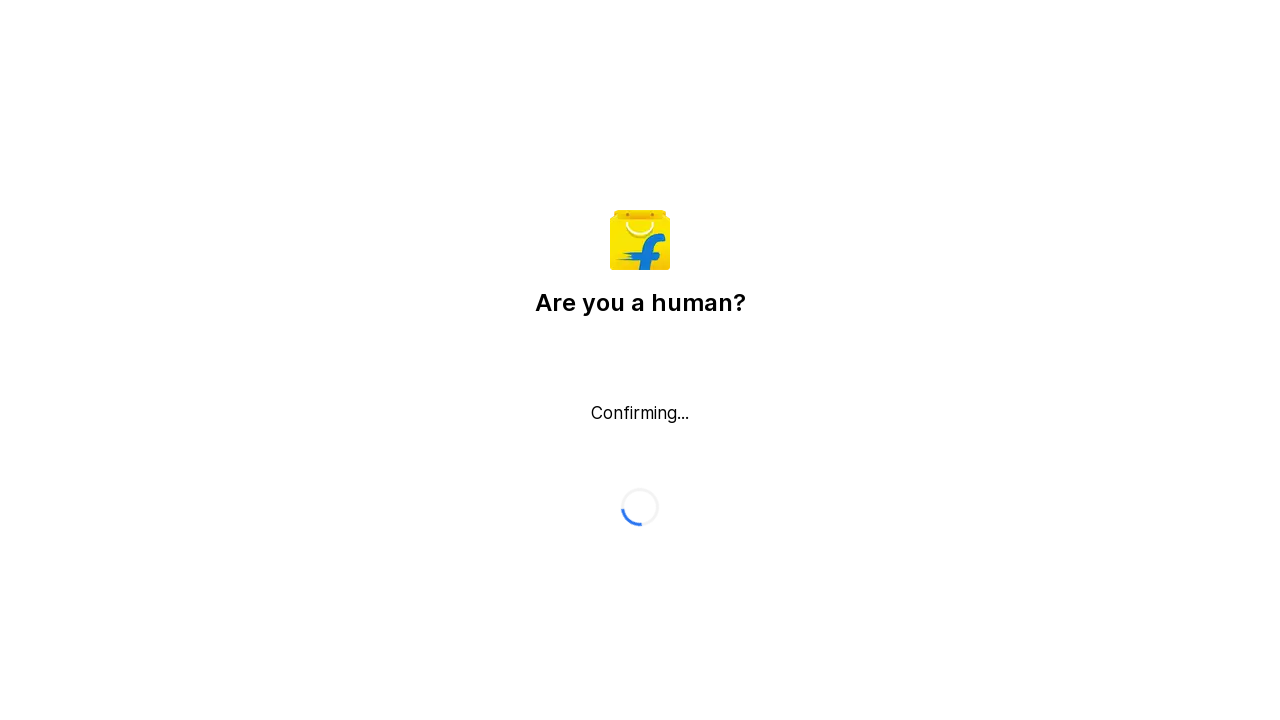

Waited for page to reach networkidle state - page load complete
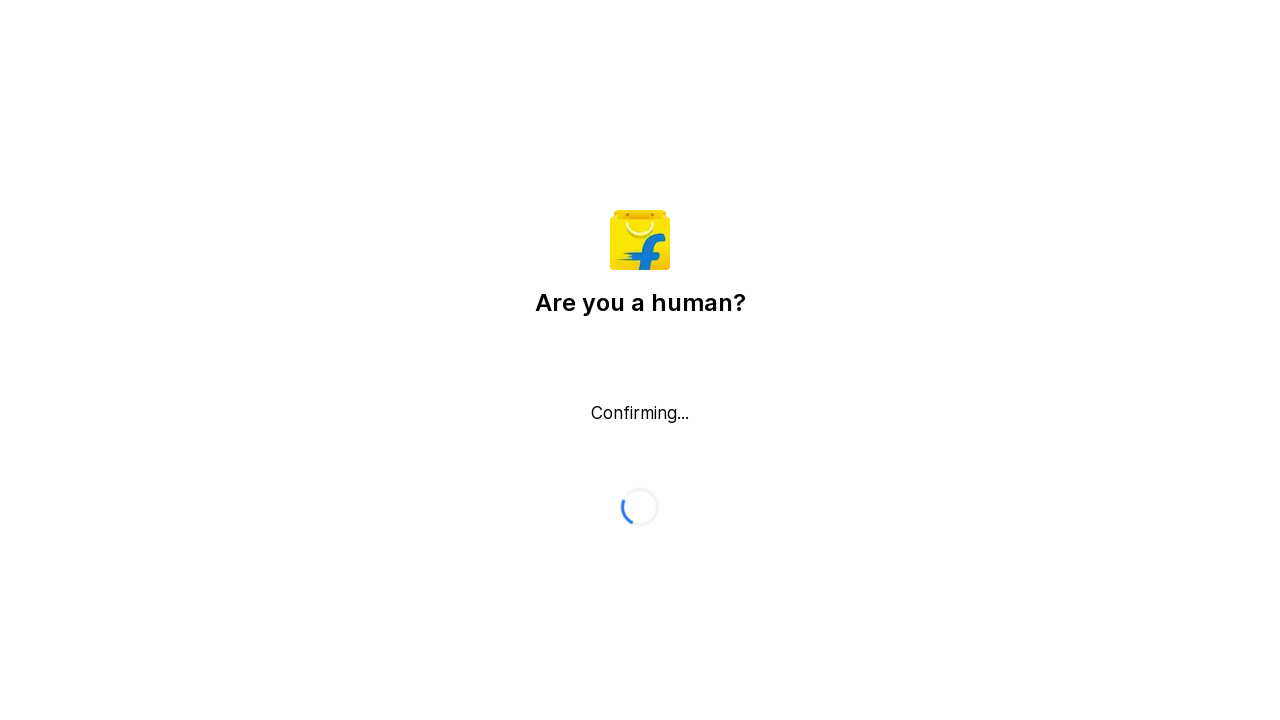

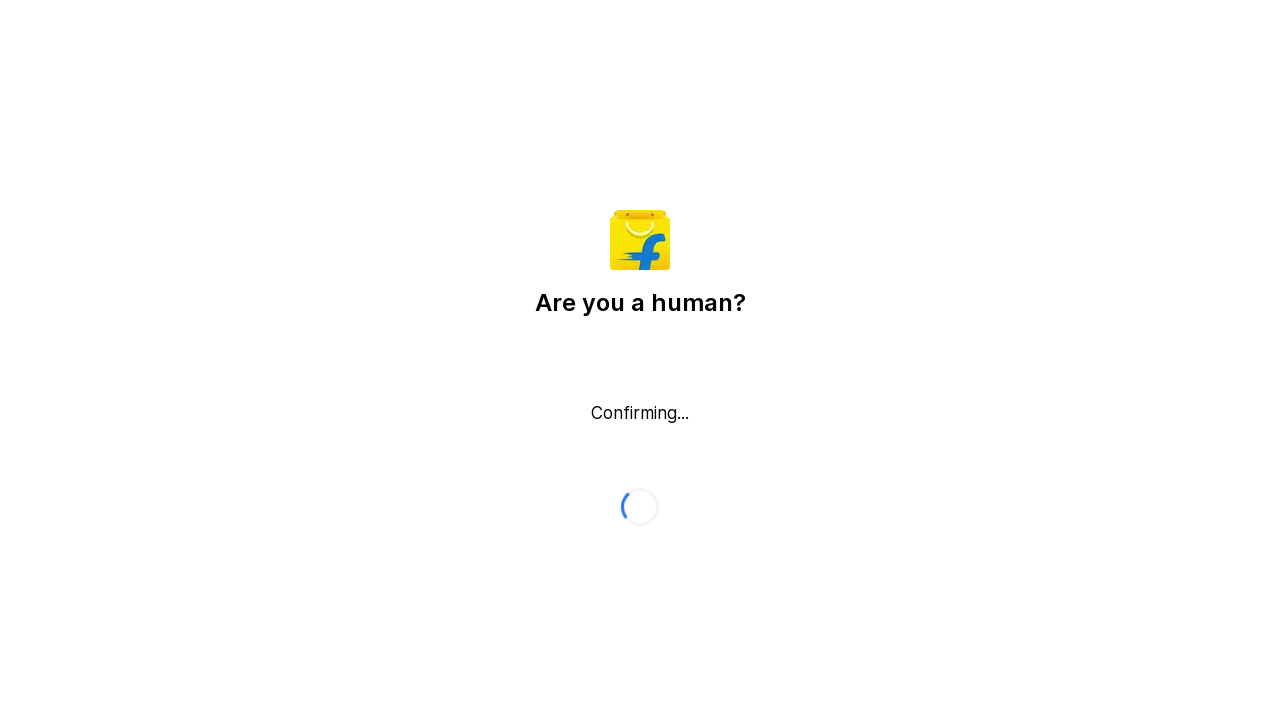